Tests clicking a JavaScript alert button and accepting the alert dialog, then verifying the result text

Starting URL: https://the-internet.herokuapp.com/javascript_alerts

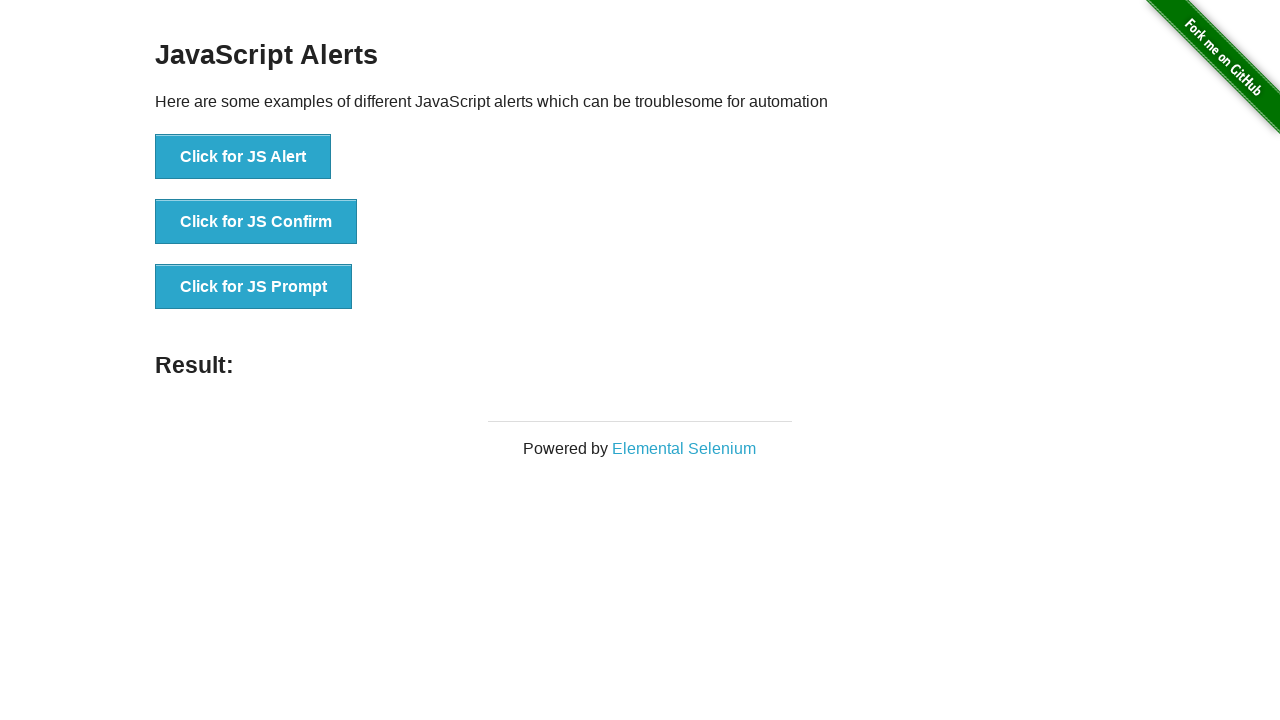

Clicked the 'Click for JS Alert' button at (243, 157) on button:has-text('Click for JS Alert')
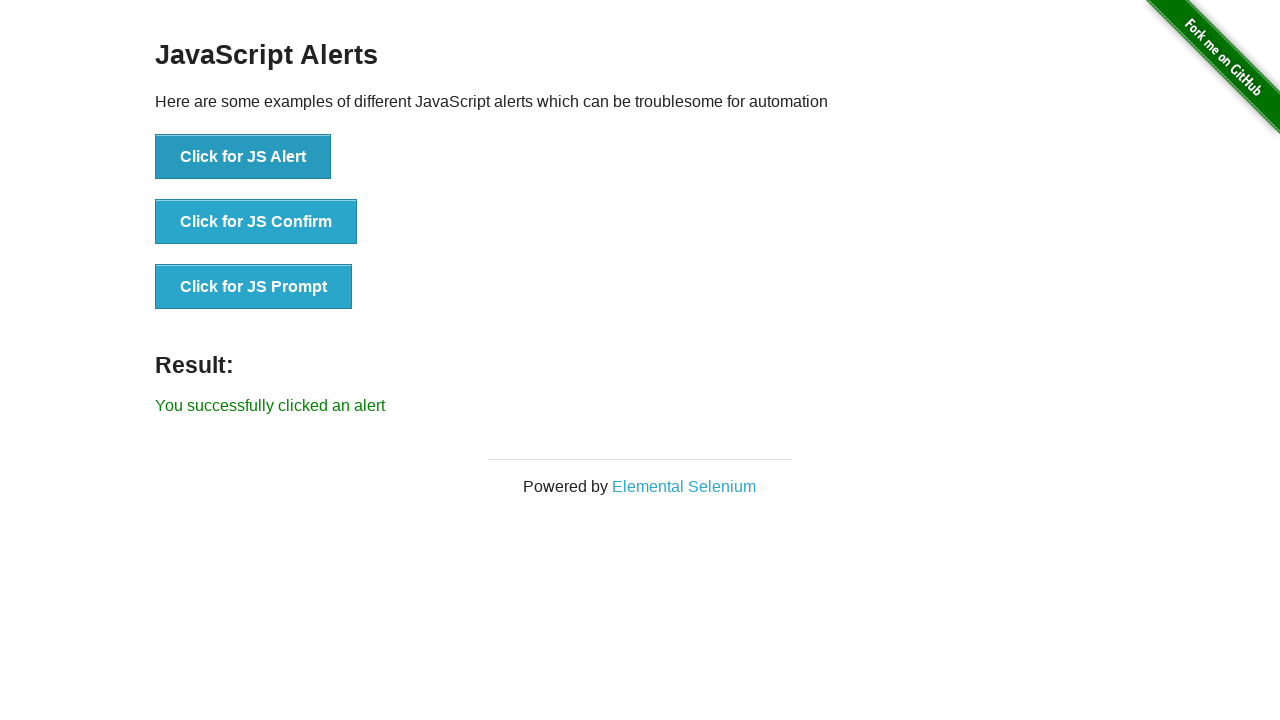

Set up alert dialog handler to accept dialogs
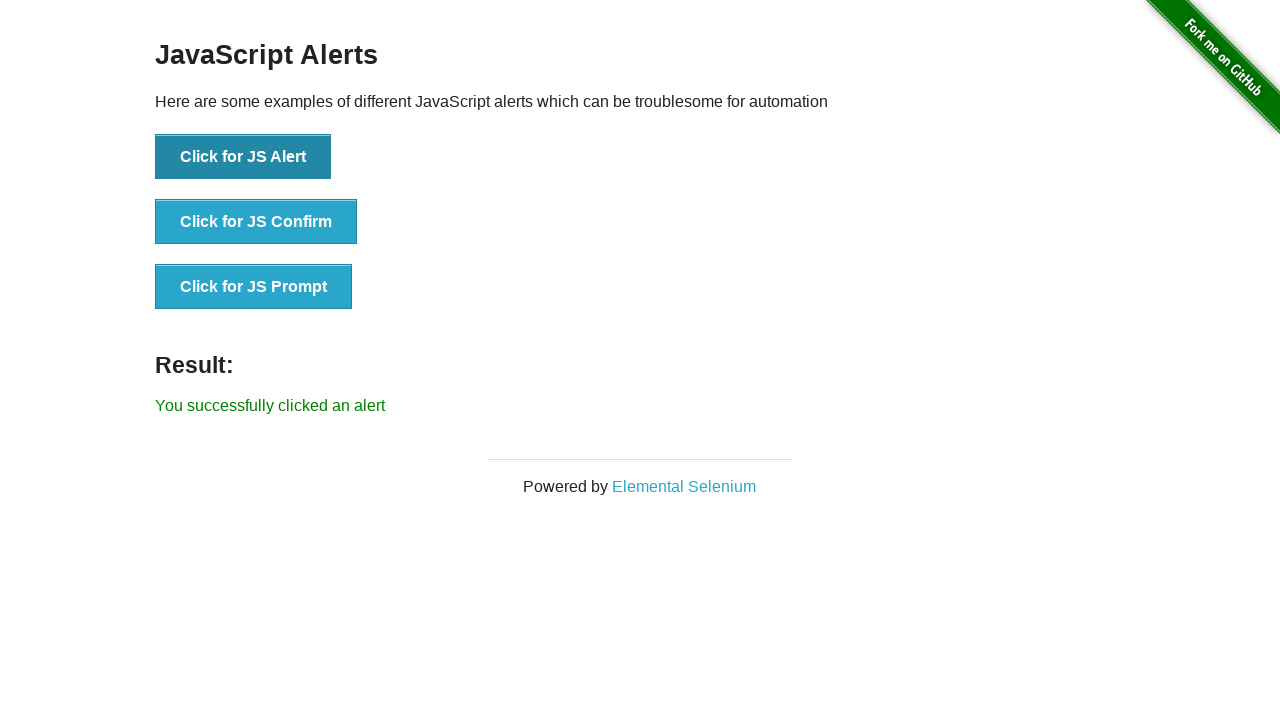

Result text element loaded after accepting alert
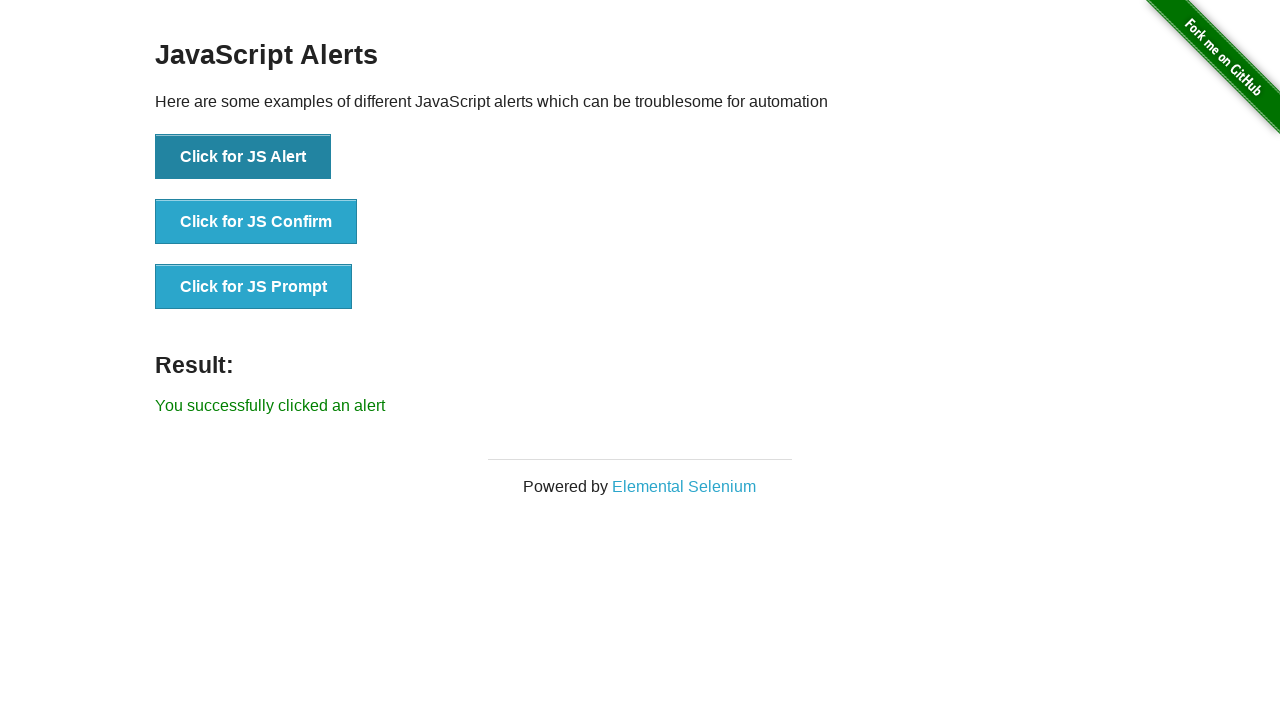

Retrieved result text content
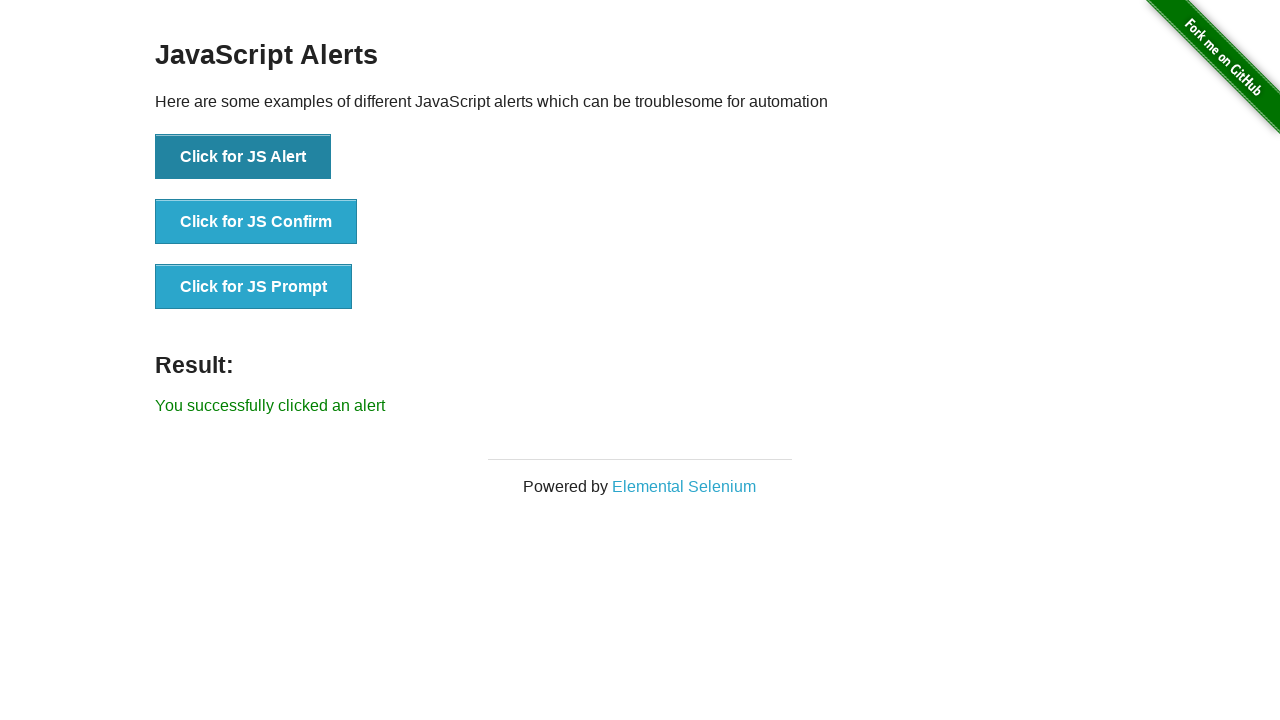

Verified result text matches expected value 'You successfully clicked an alert'
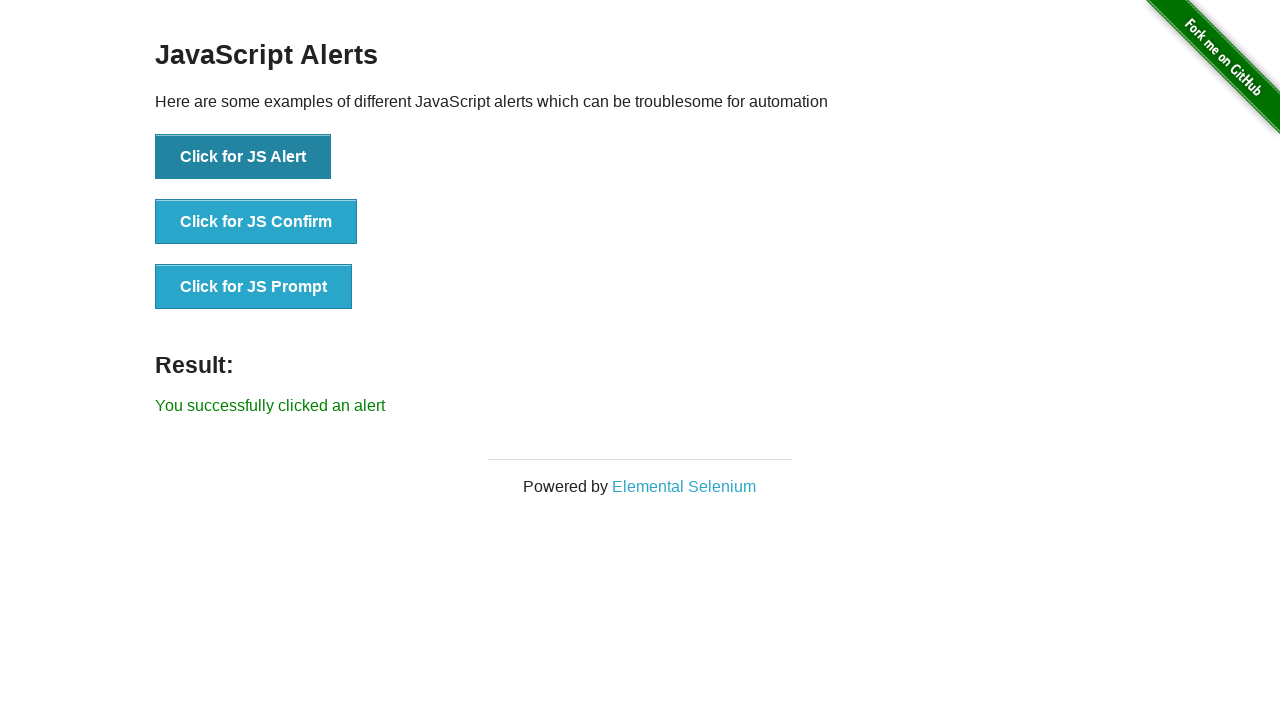

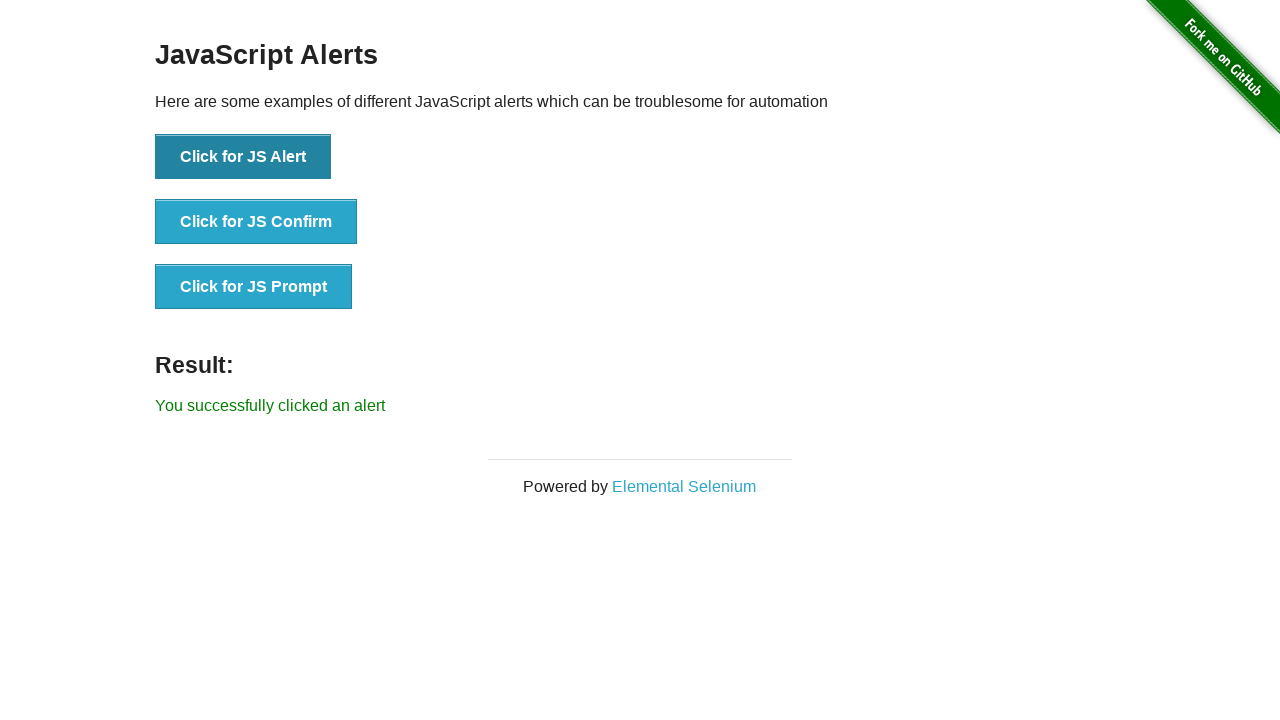